Tests double click functionality on a button and verifies the success message appears

Starting URL: https://demoqa.com/buttons

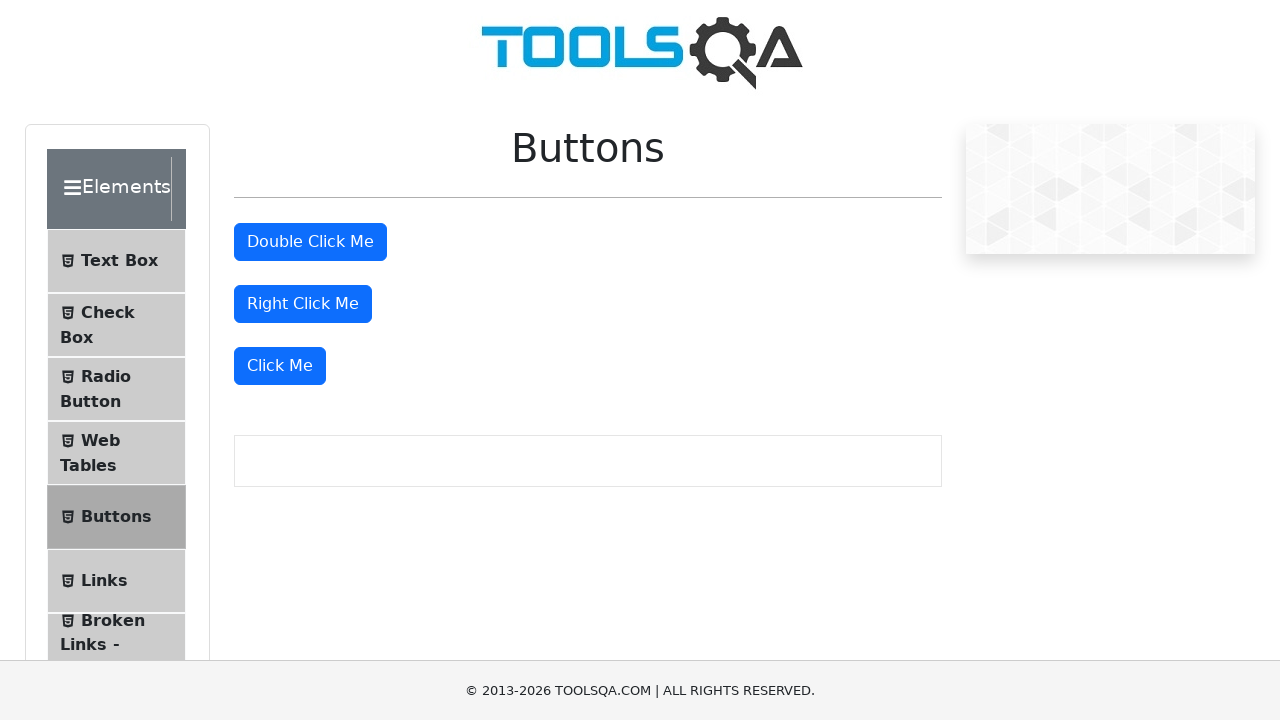

Double clicked the double click button at (310, 242) on #doubleClickBtn
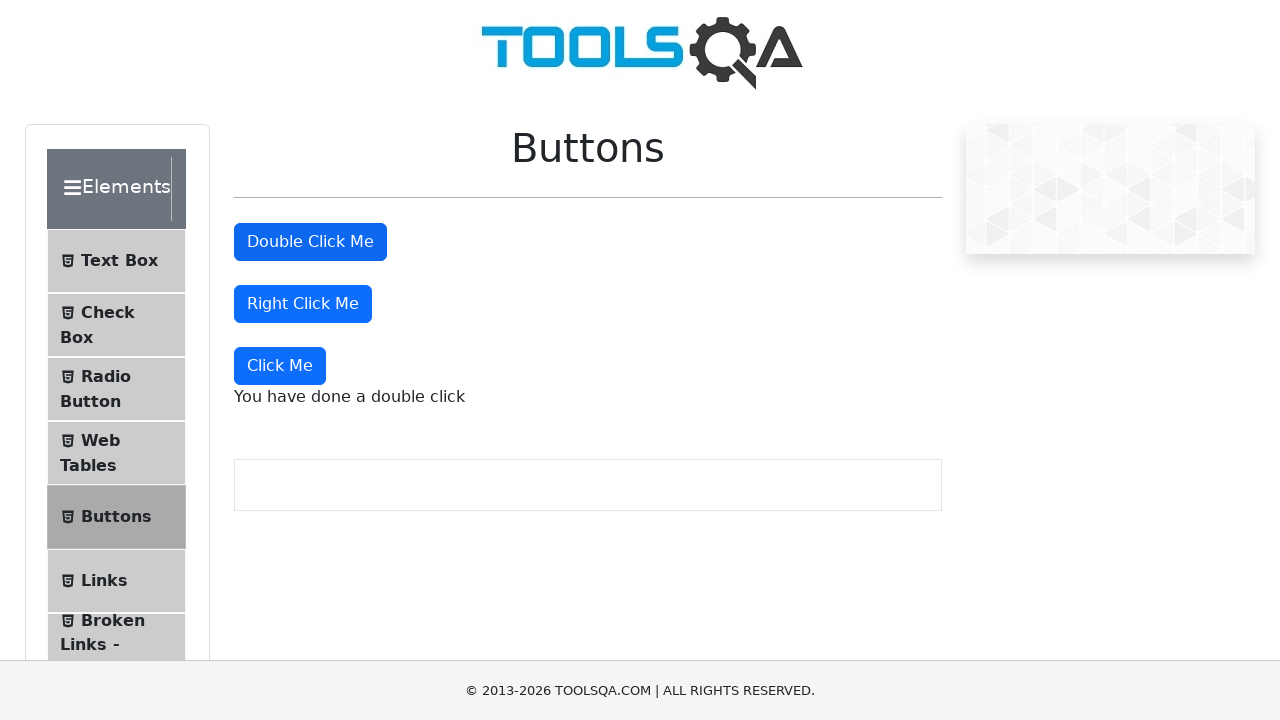

Success message appeared after double click
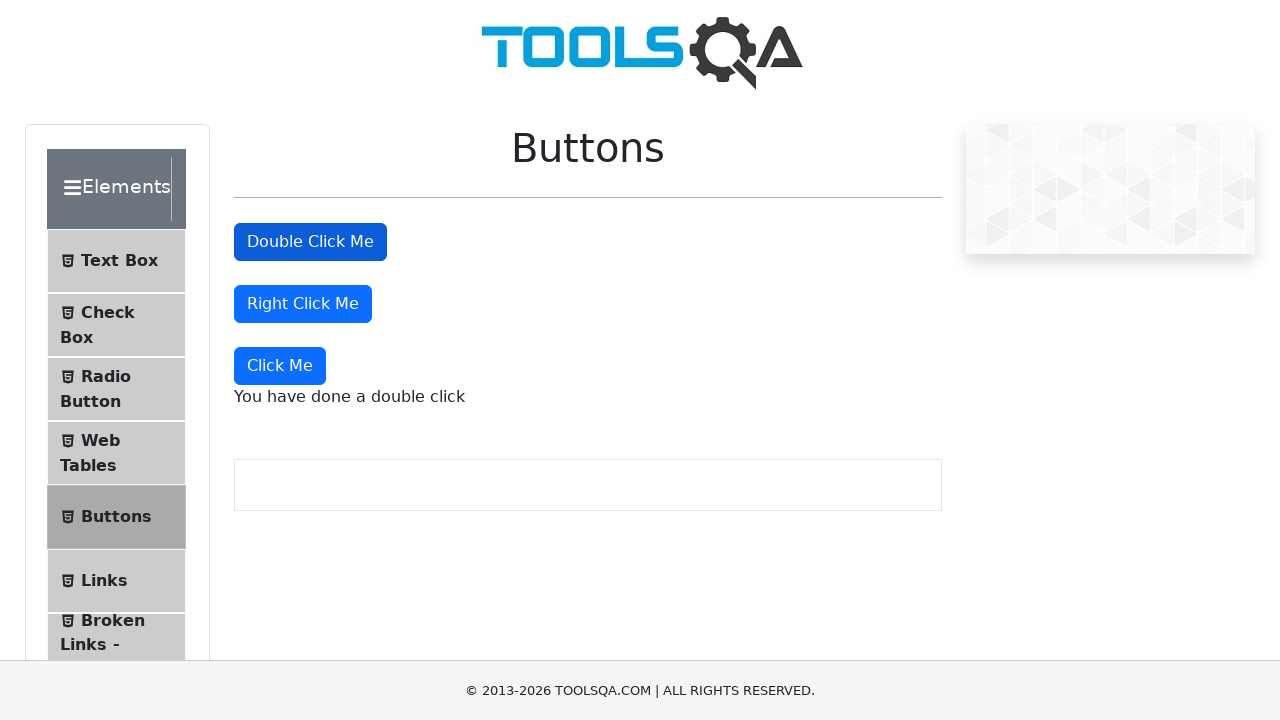

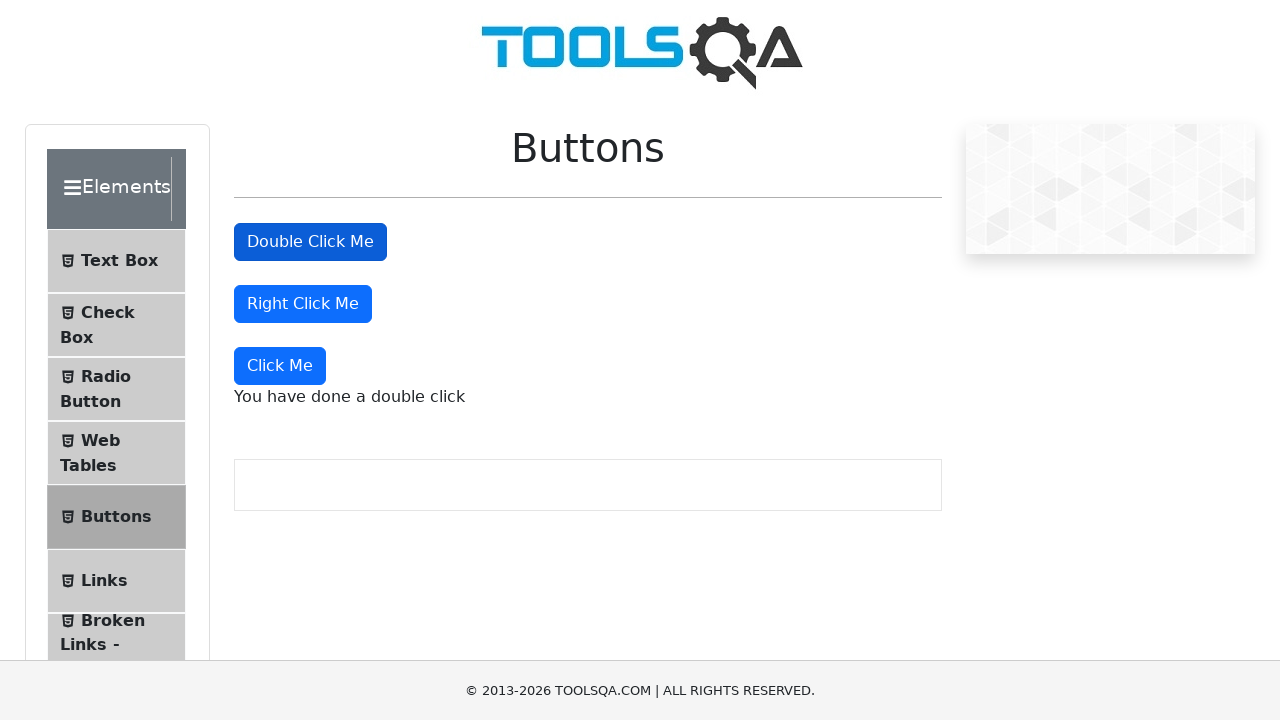